Tests the e-commerce demo site by verifying the page loads correctly, checking that iPhone 12 is displayed as the first product, adding it to the cart, and verifying the cart contents.

Starting URL: https://bstackdemo.com/

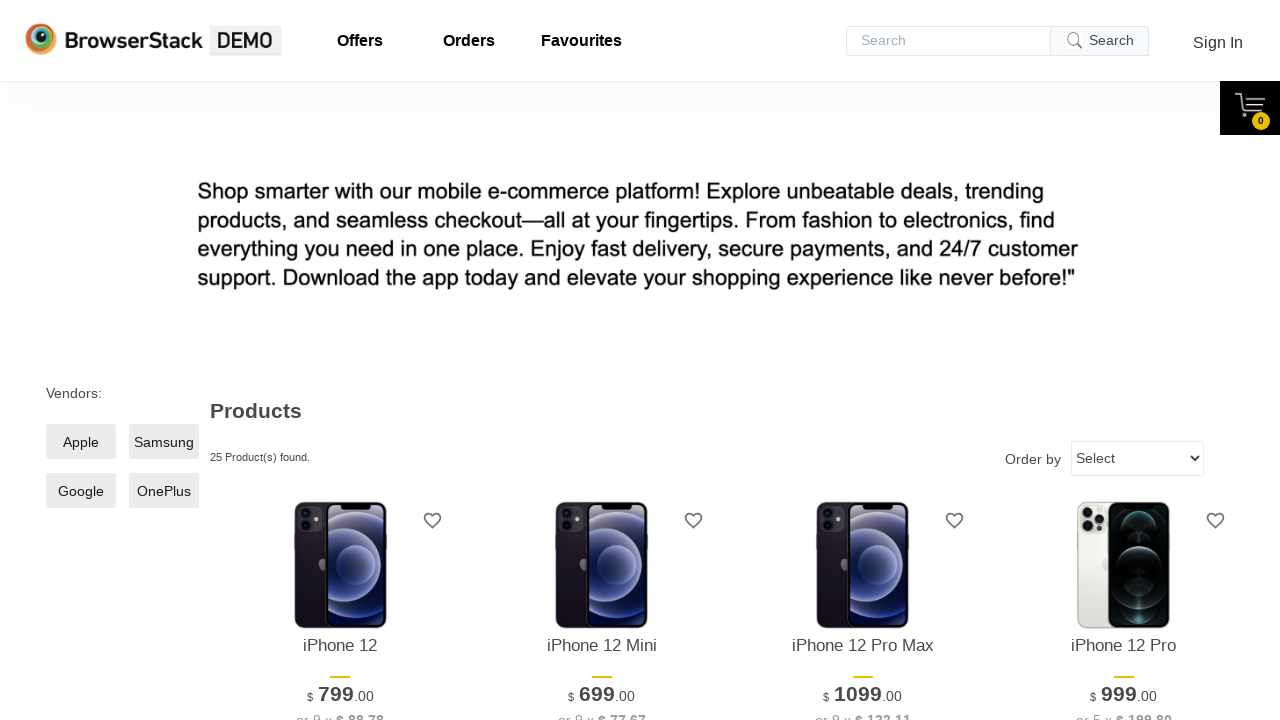

Page loaded and title verified to contain 'StackDemo'
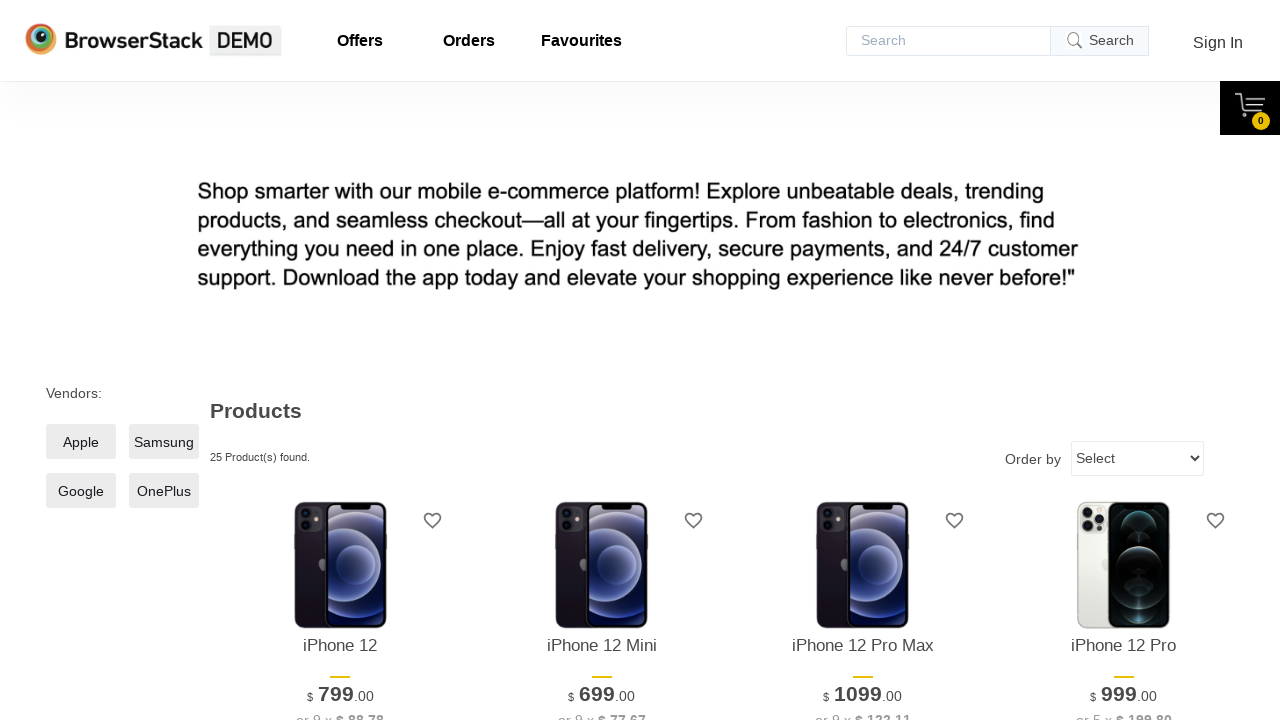

First product item (iPhone 12) became visible
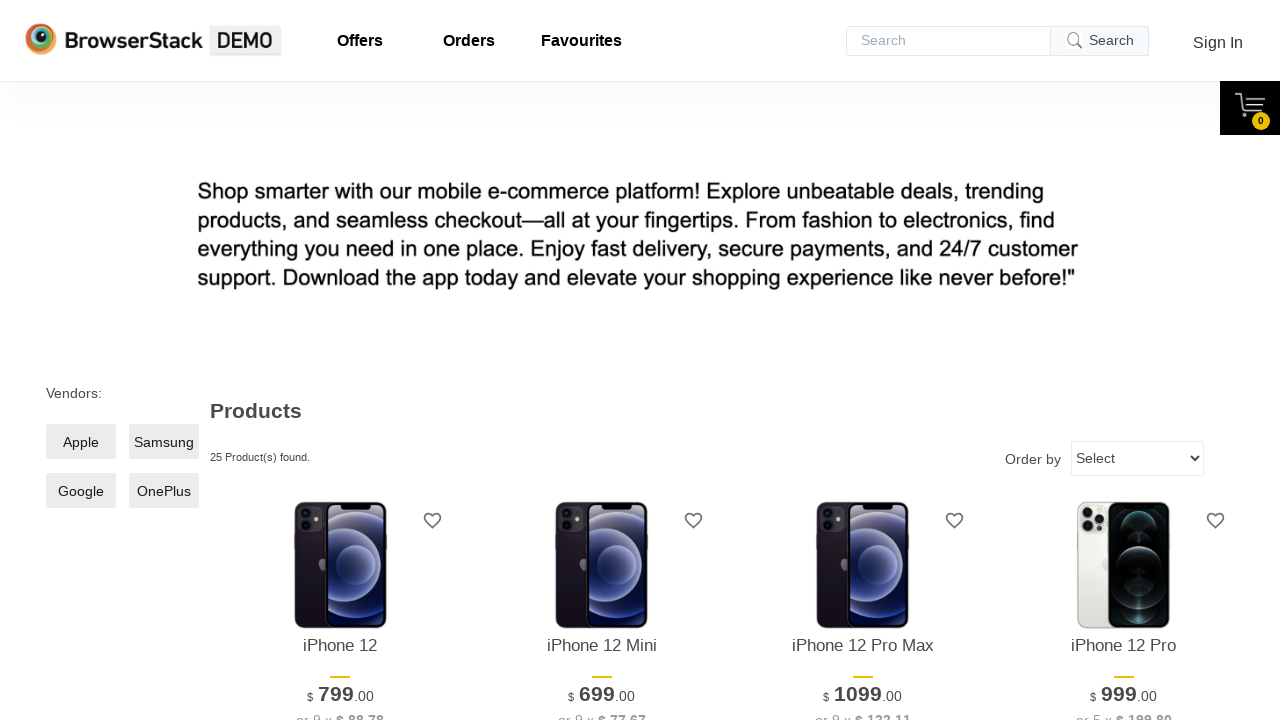

Retrieved first product text: iPhone 12
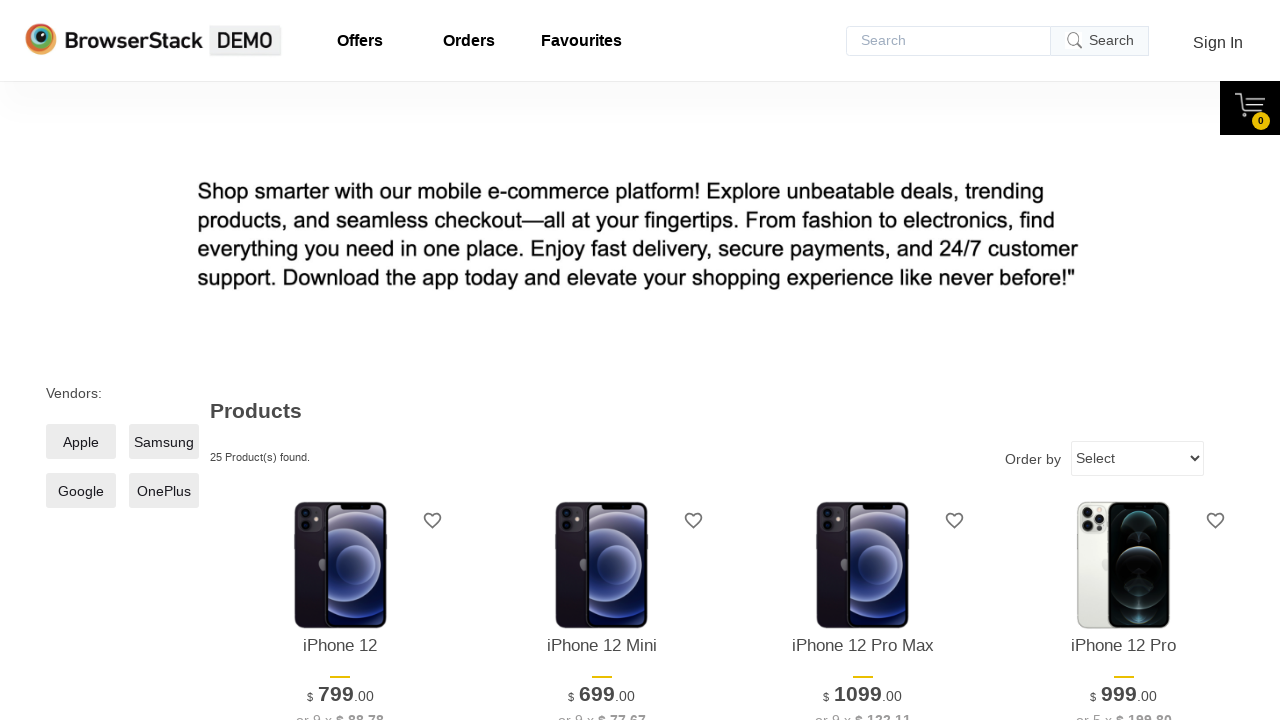

Clicked 'Add to cart' button for iPhone 12 at (340, 361) on xpath=//*[@id="1"]/div[4]
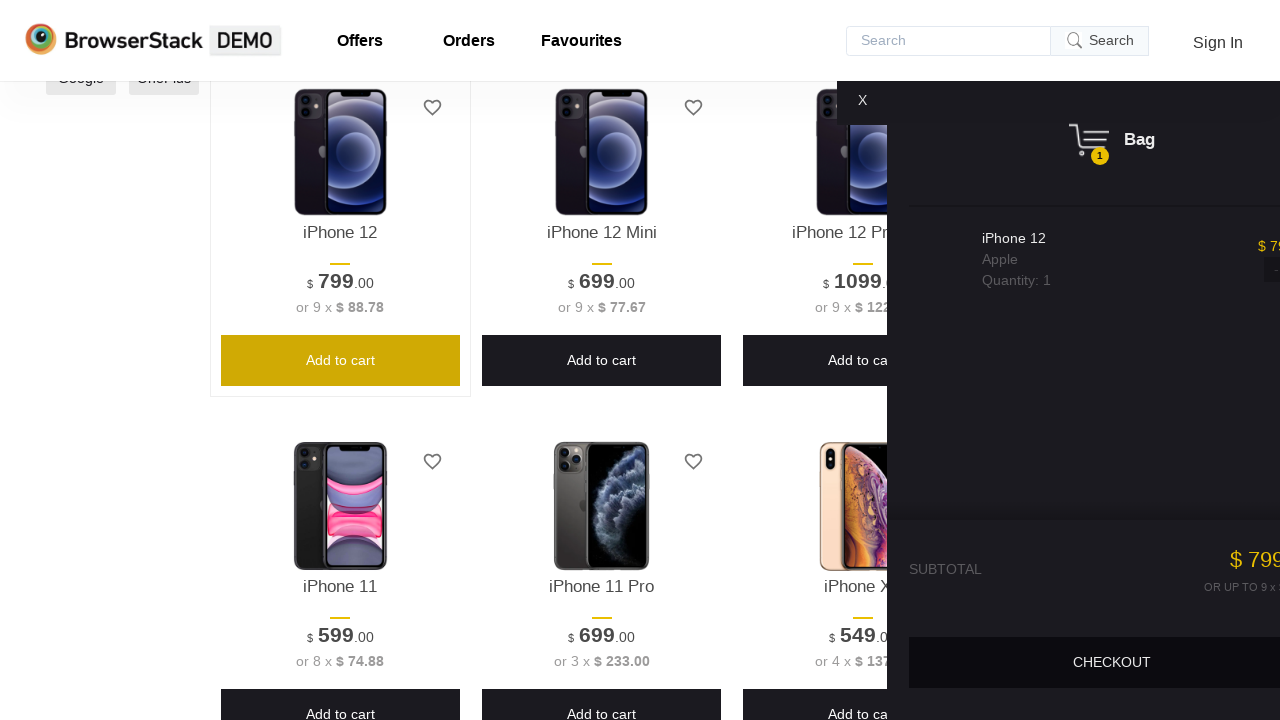

Cart sidebar appeared
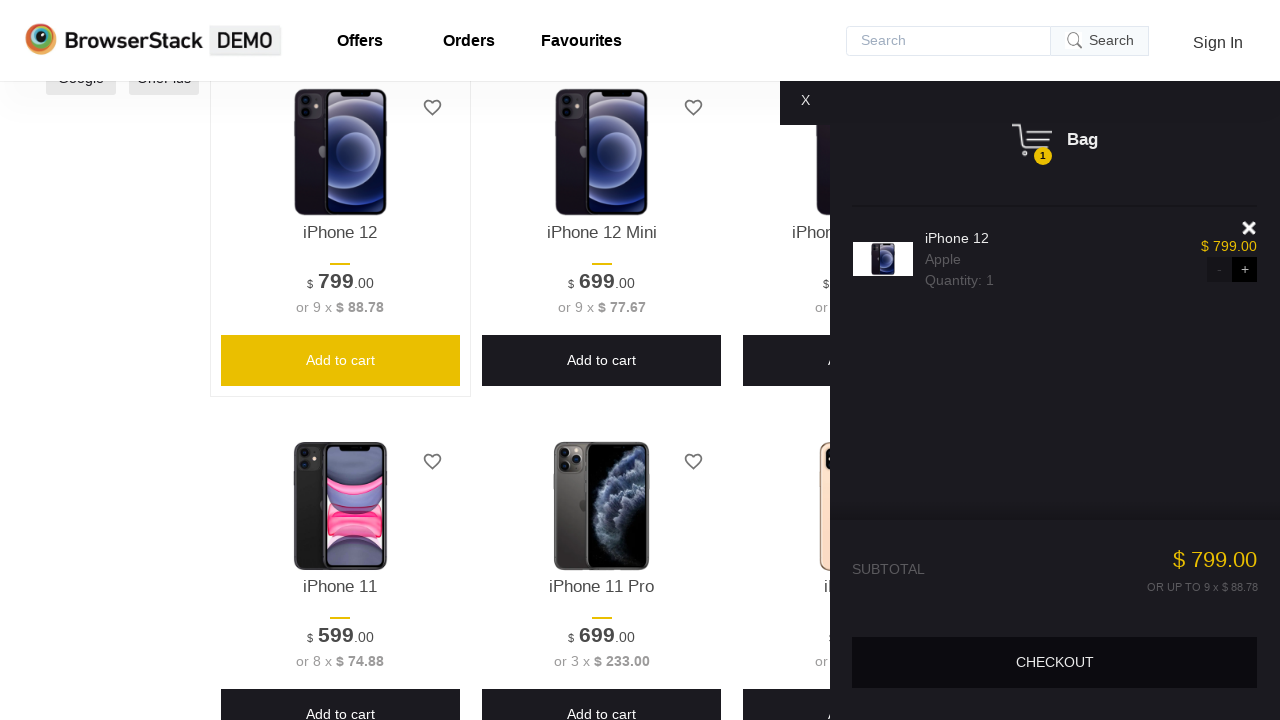

Cart item verified to be visible
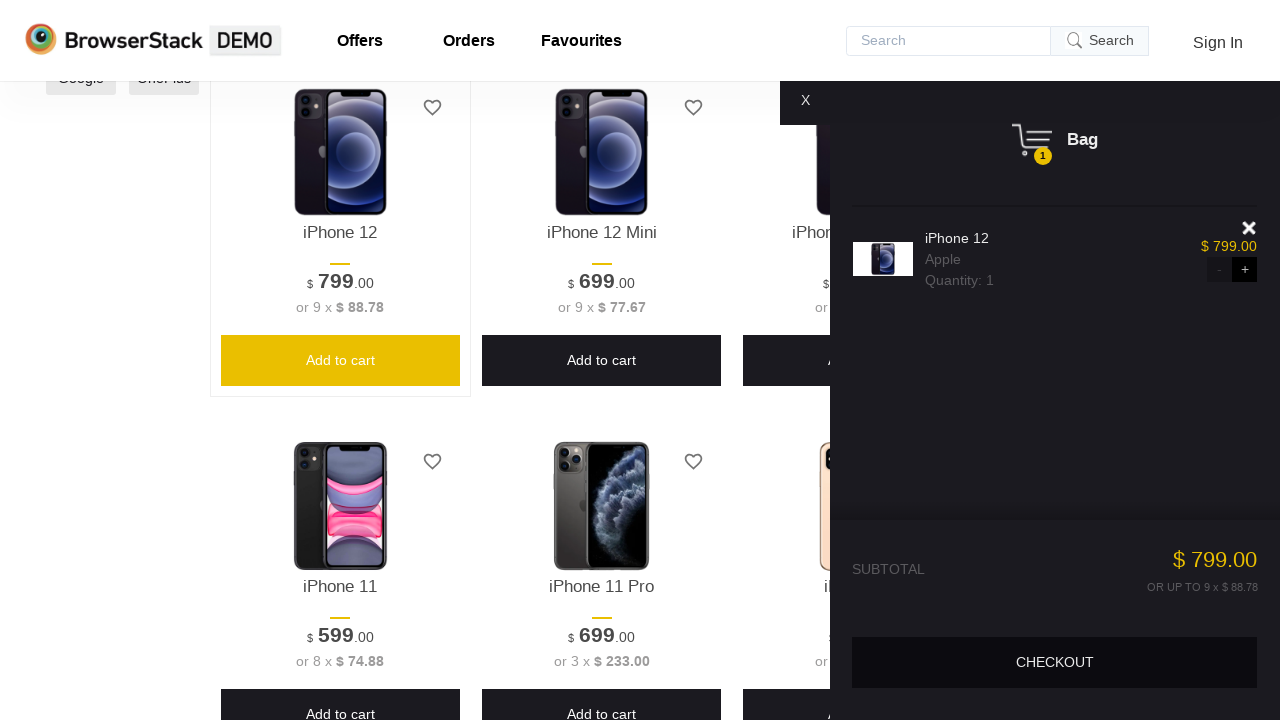

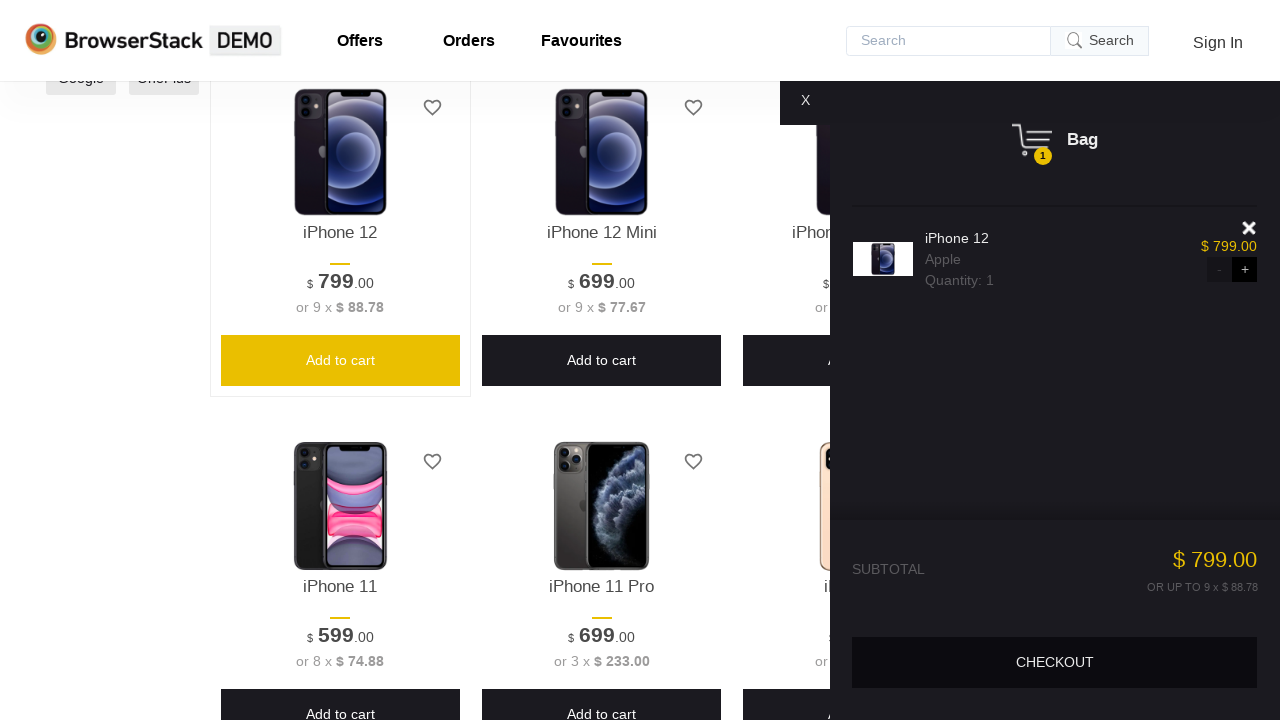